Tests single file upload functionality by selecting a file and clicking the upload button on a test automation practice site

Starting URL: https://testautomationpractice.blogspot.com/

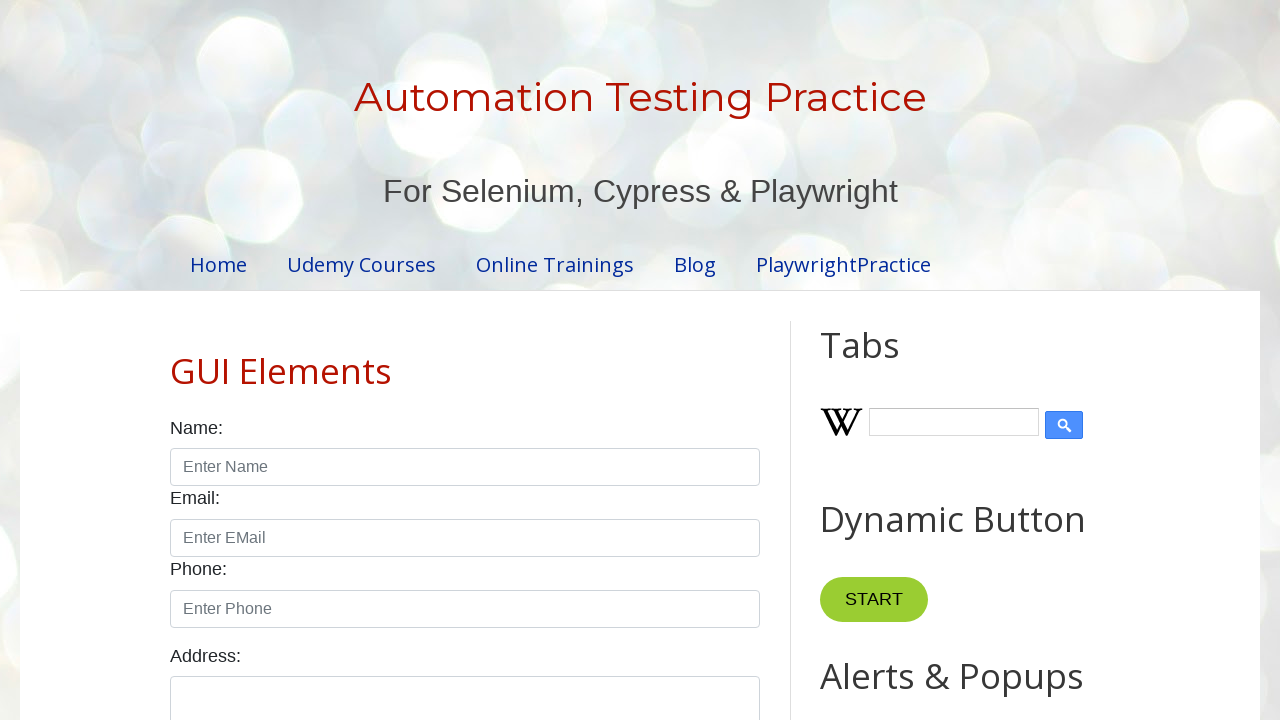

Created temporary test file for upload
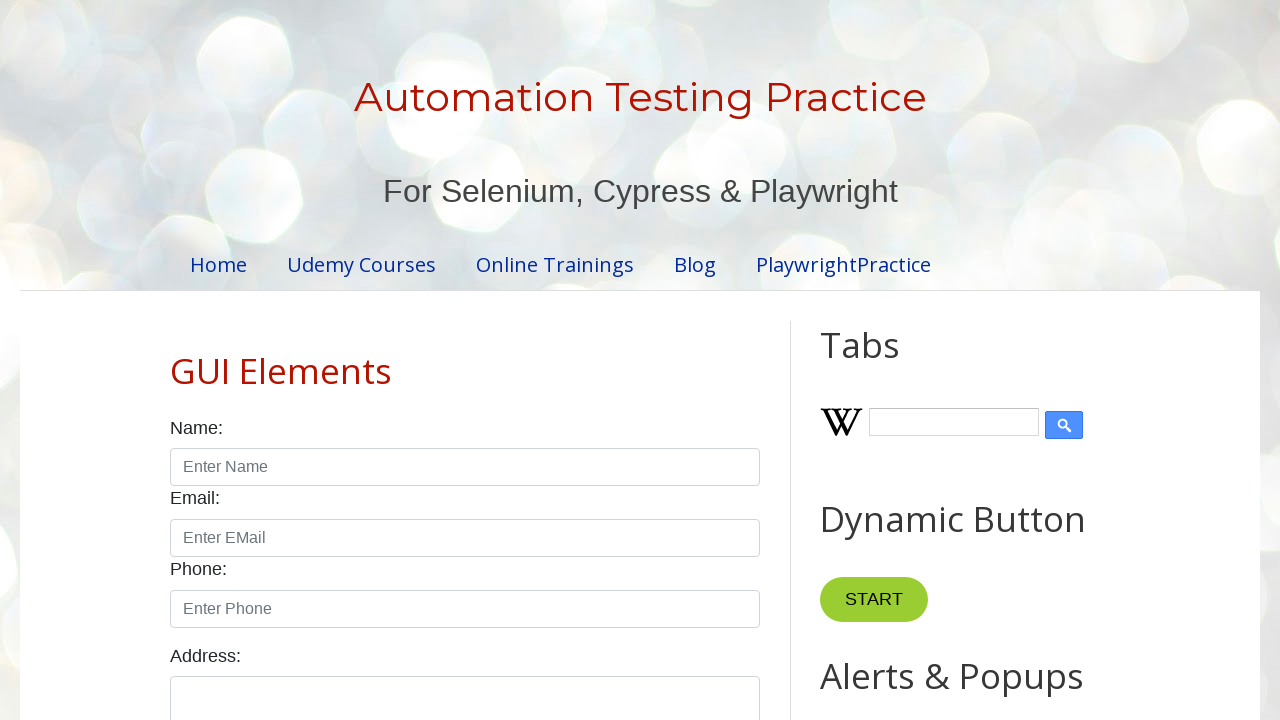

Set input file to test_upload.txt
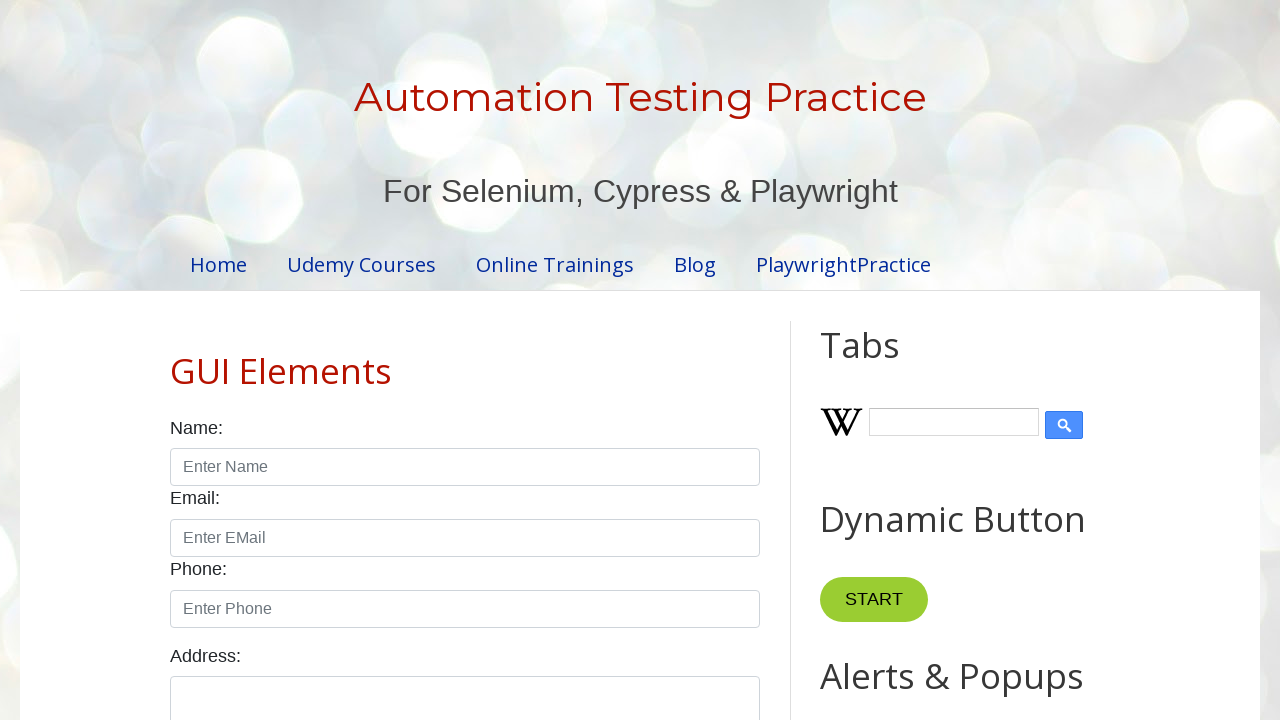

Clicked 'Upload Single File' button at (578, 361) on internal:role=button[name="Upload Single File"i]
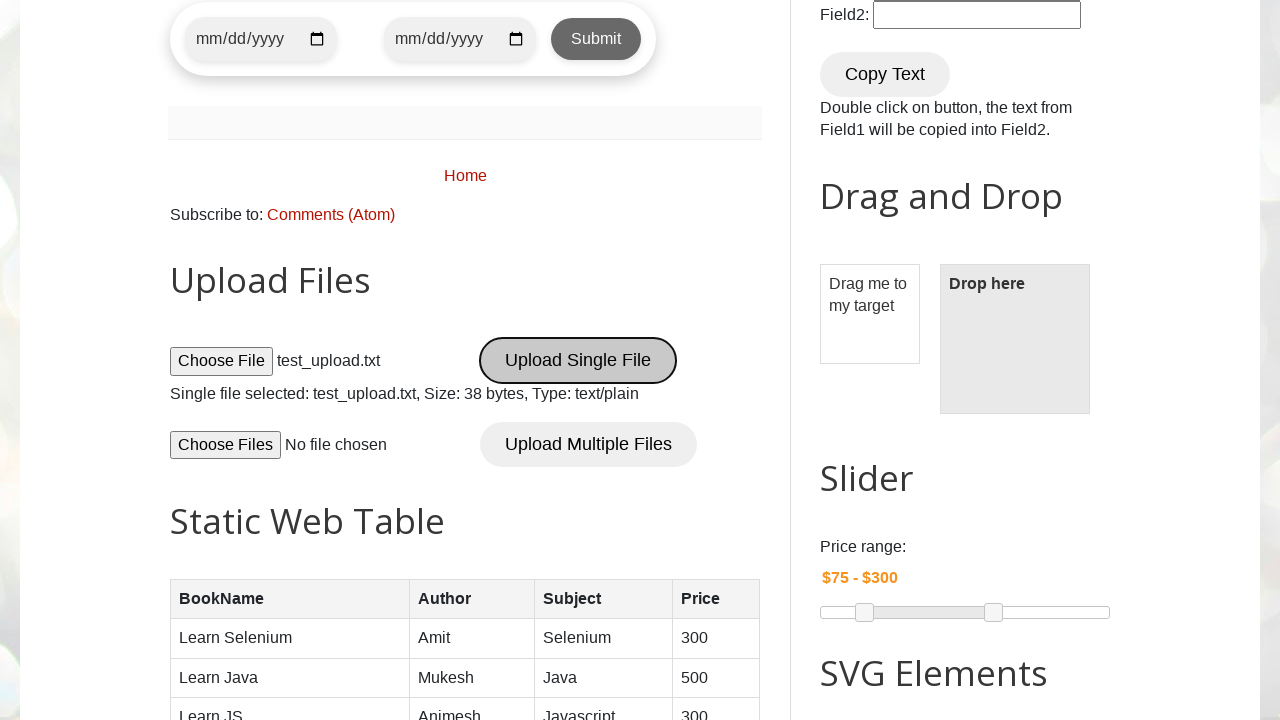

Waited 2 seconds for upload to complete
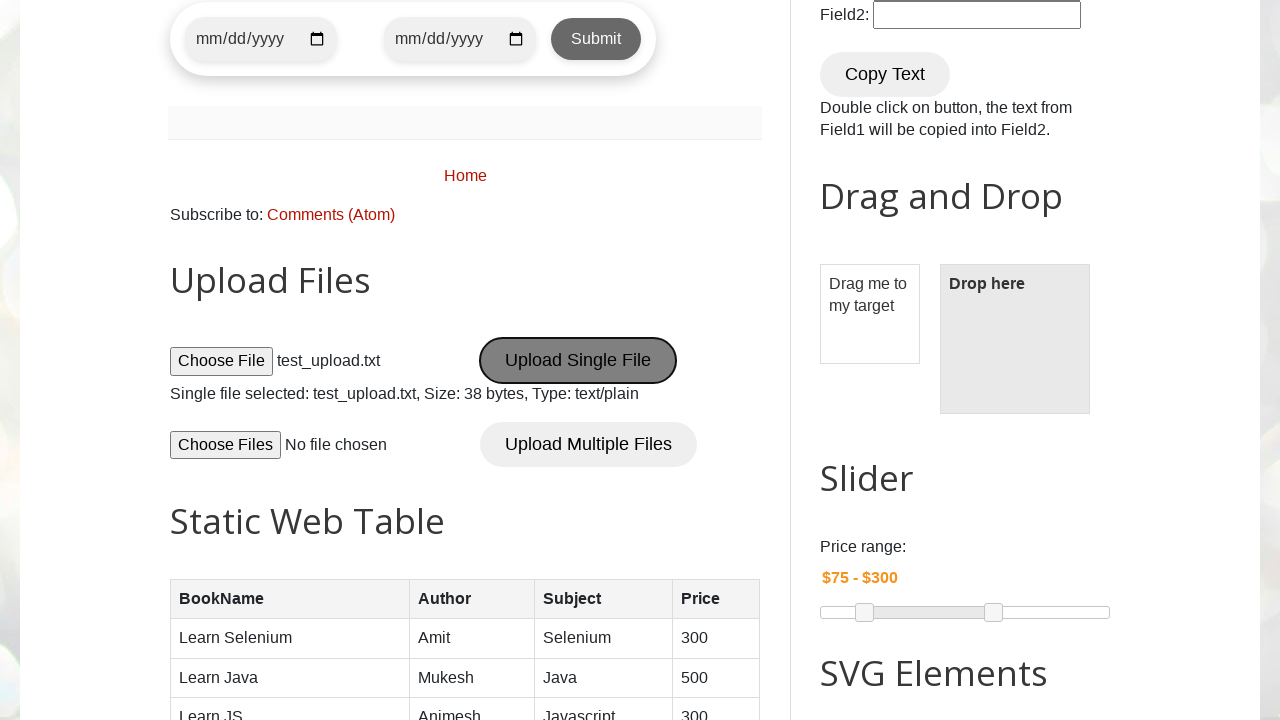

Cleaned up temporary test file and directory
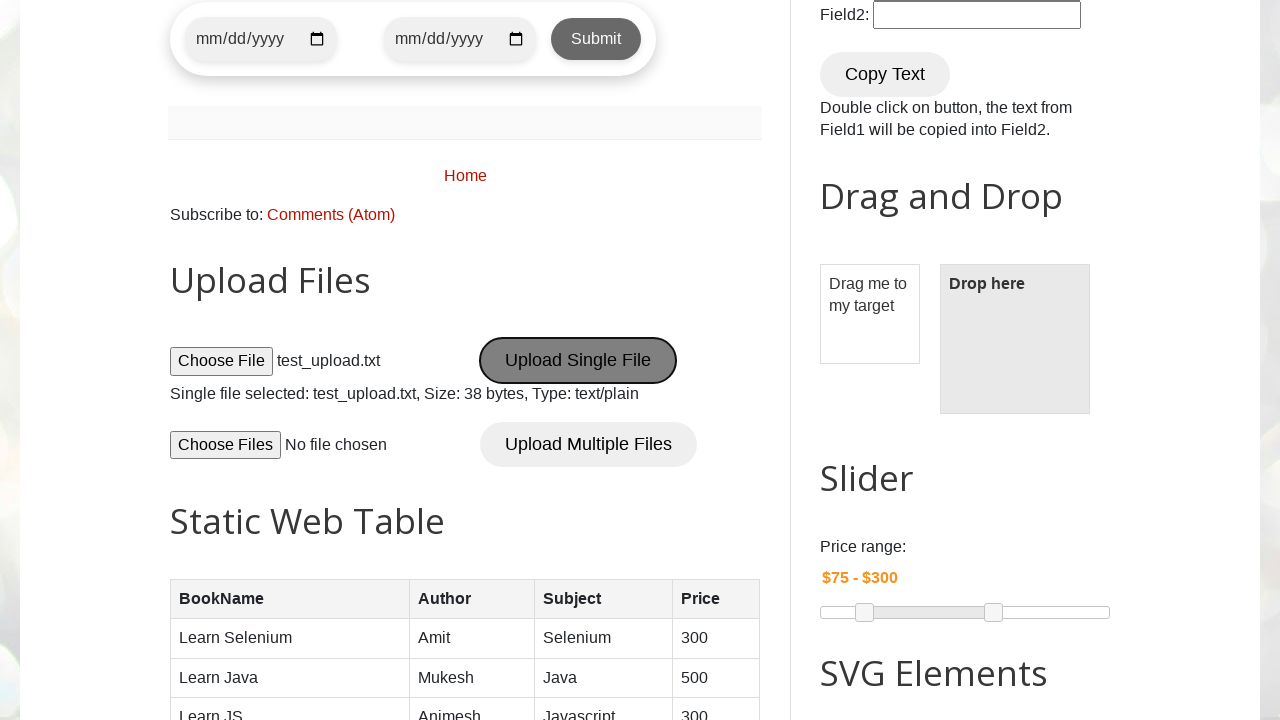

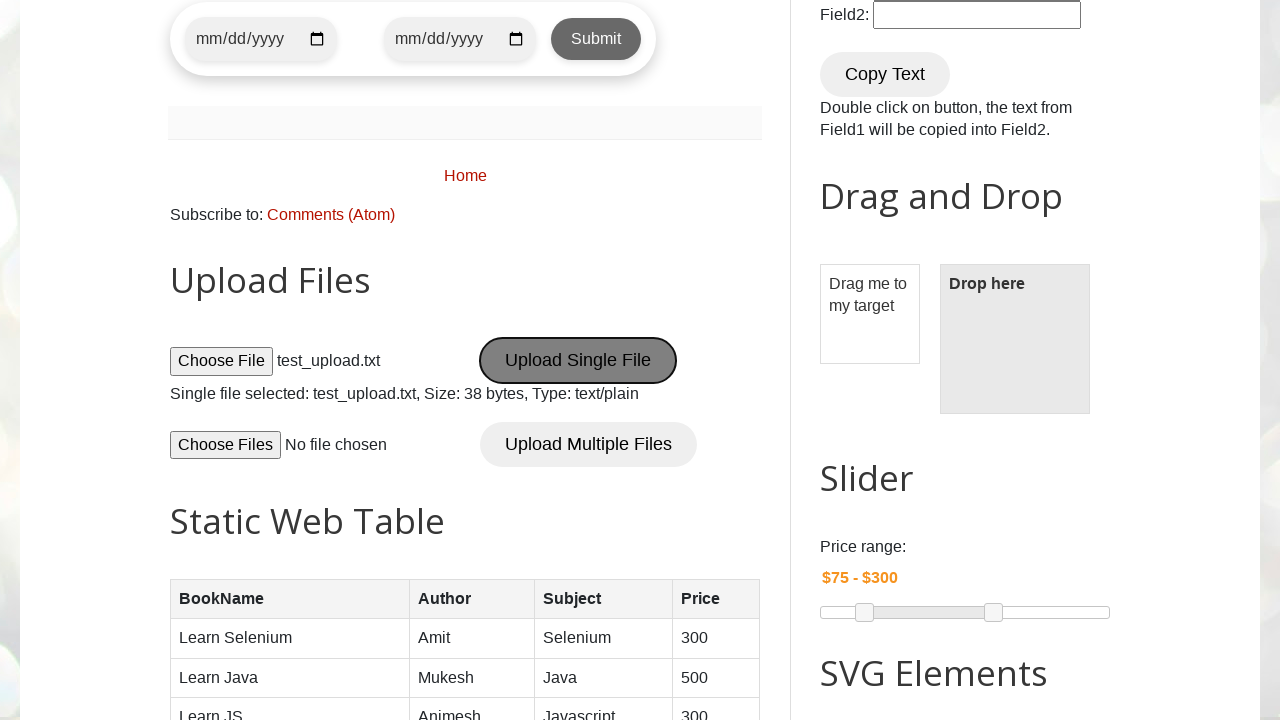